Tests pagination functionality on Douban movie comments page by scrolling to the bottom and clicking the "next" button to navigate through multiple pages of comments.

Starting URL: https://movie.douban.com/subject/3878007/comments?start=0&limit=20

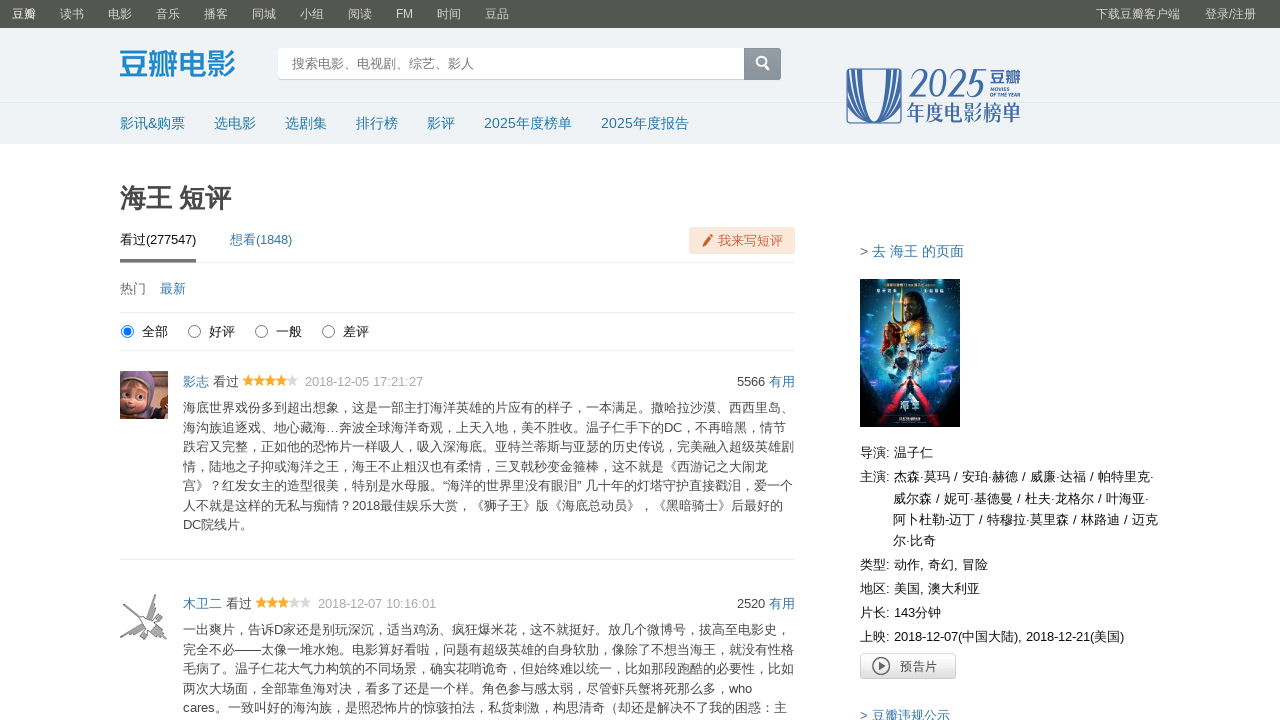

Comments section loaded
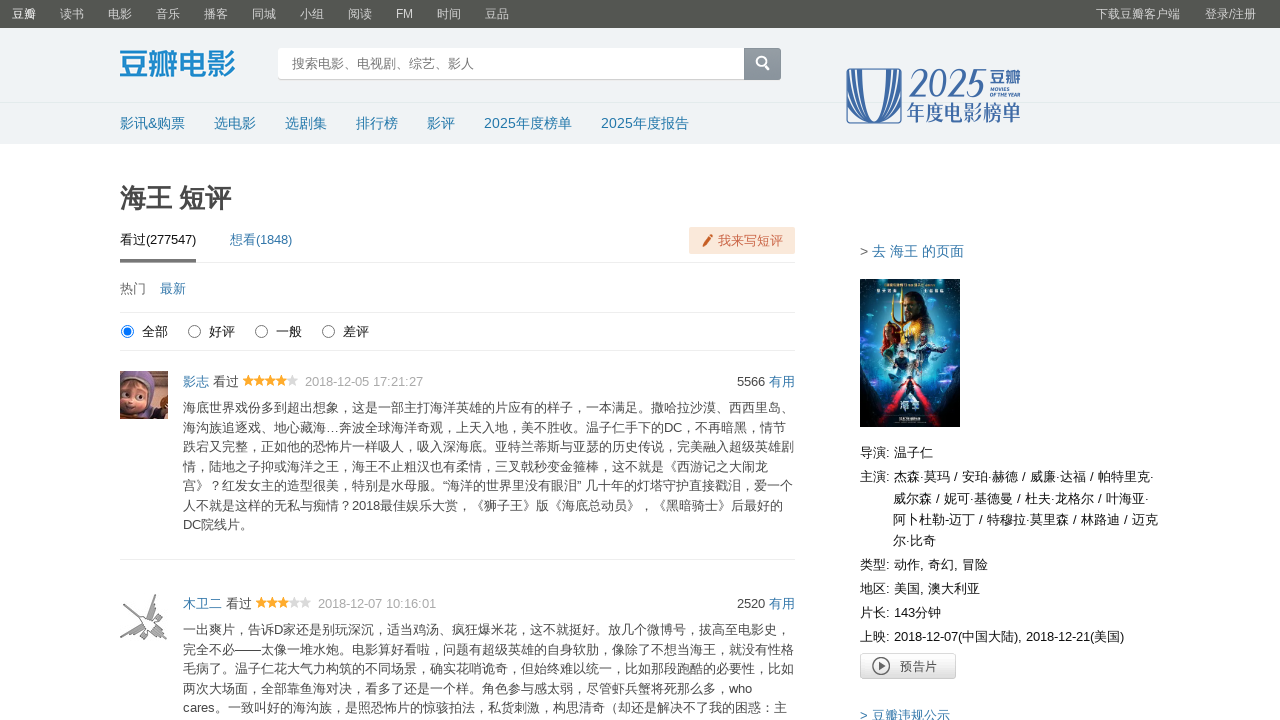

Comment items are visible
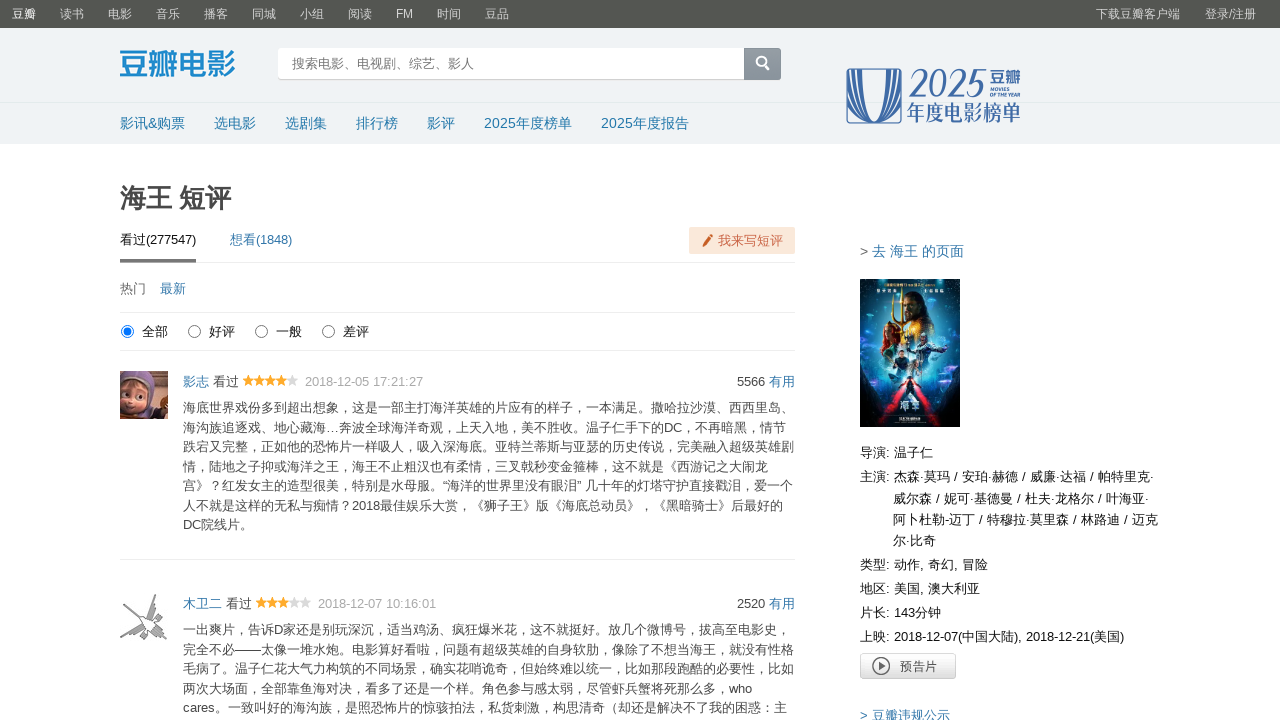

Scrolled to bottom of page
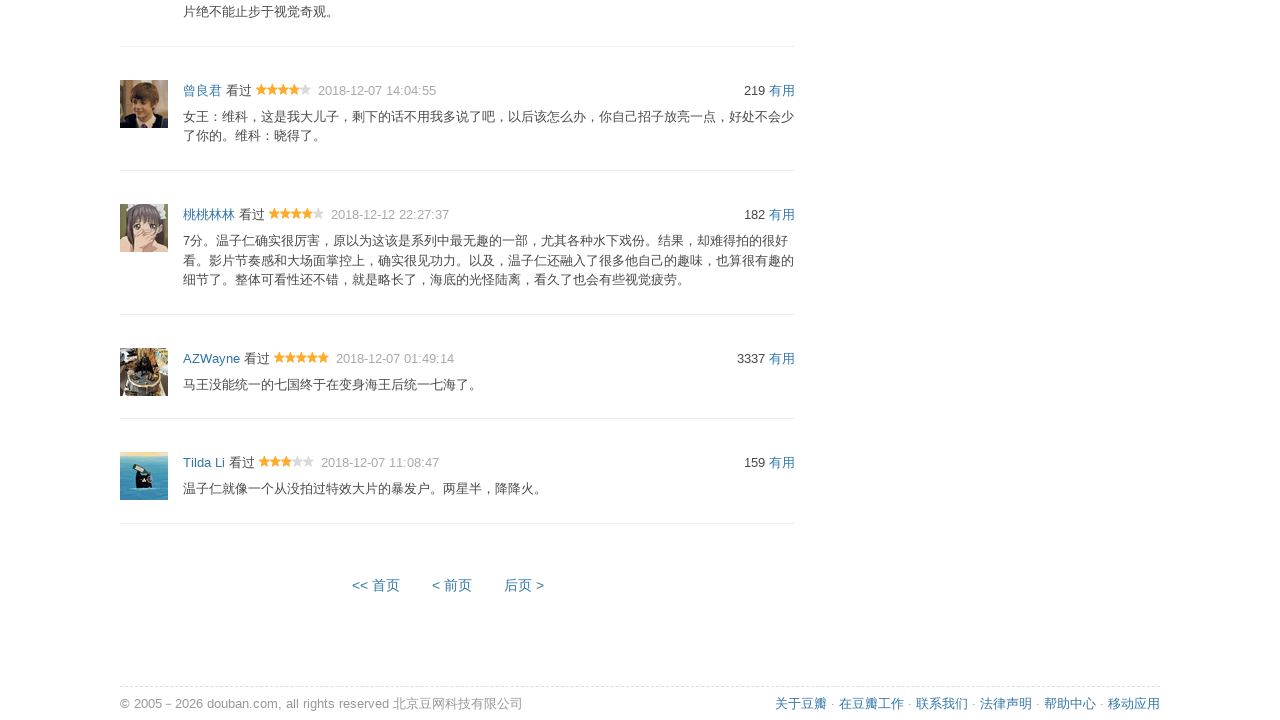

Waited 1 second for lazy loading
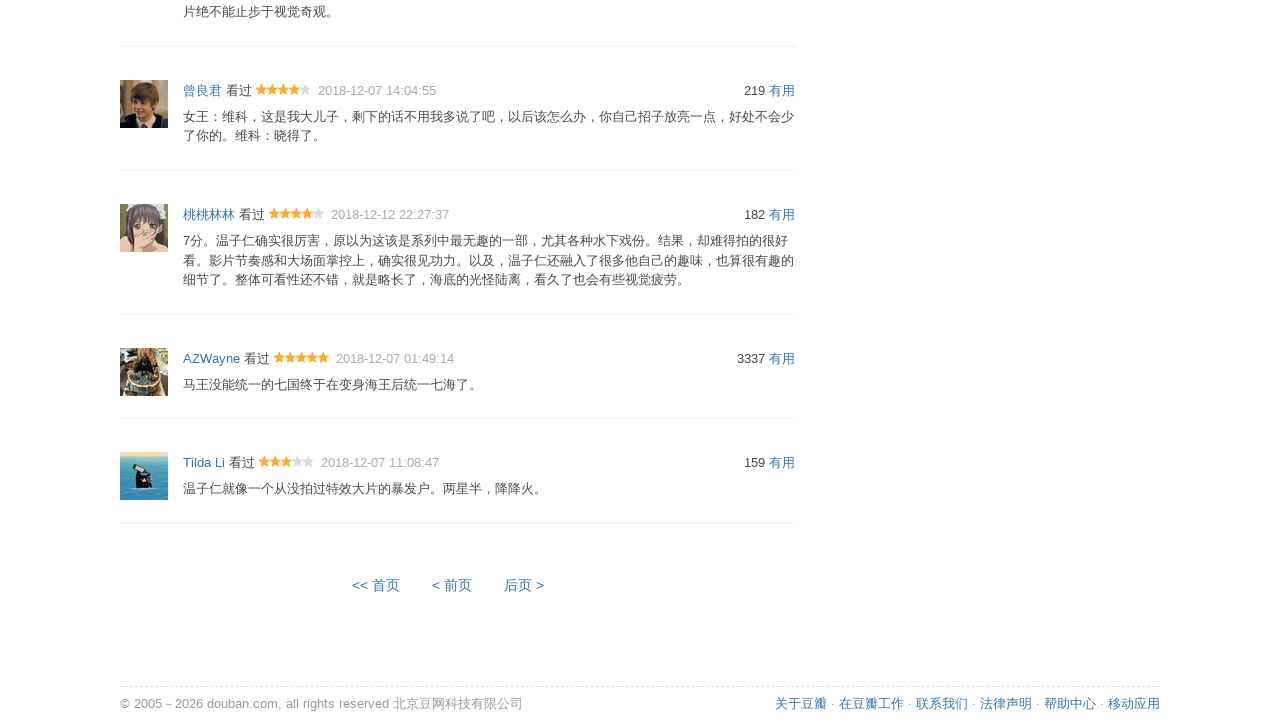

Scrolled next button into view
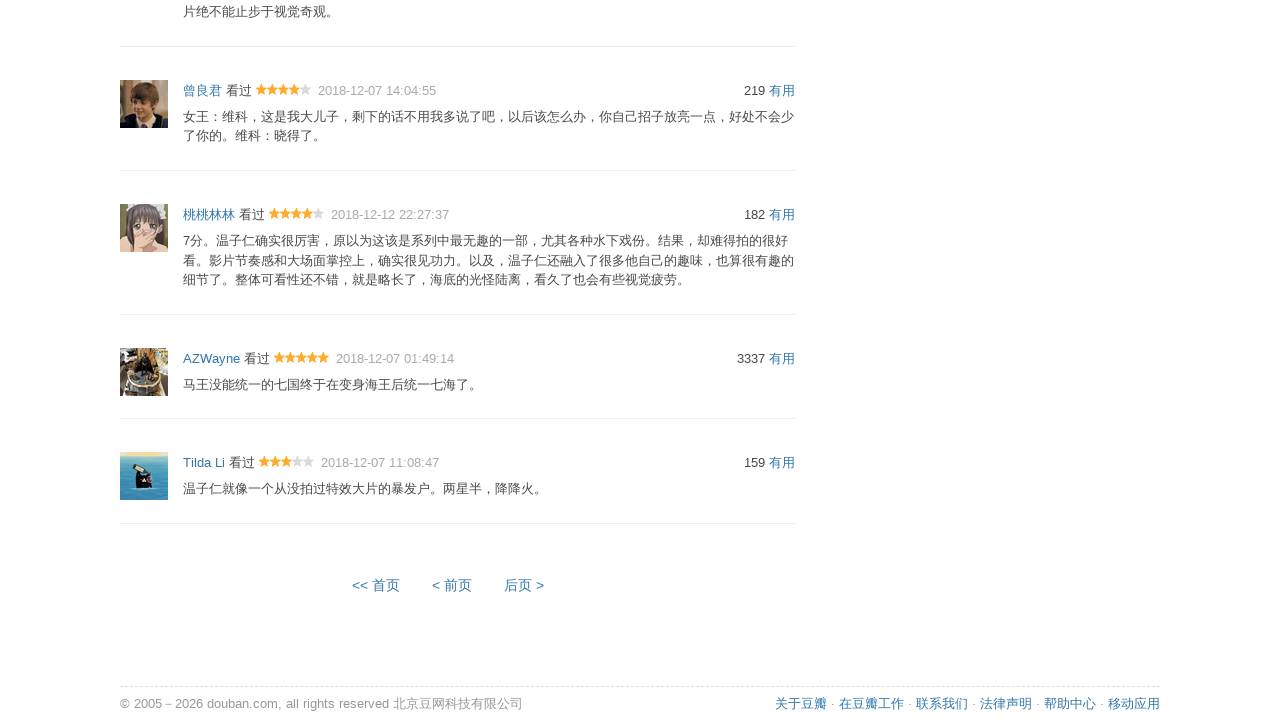

Waited 1 second before clicking next button
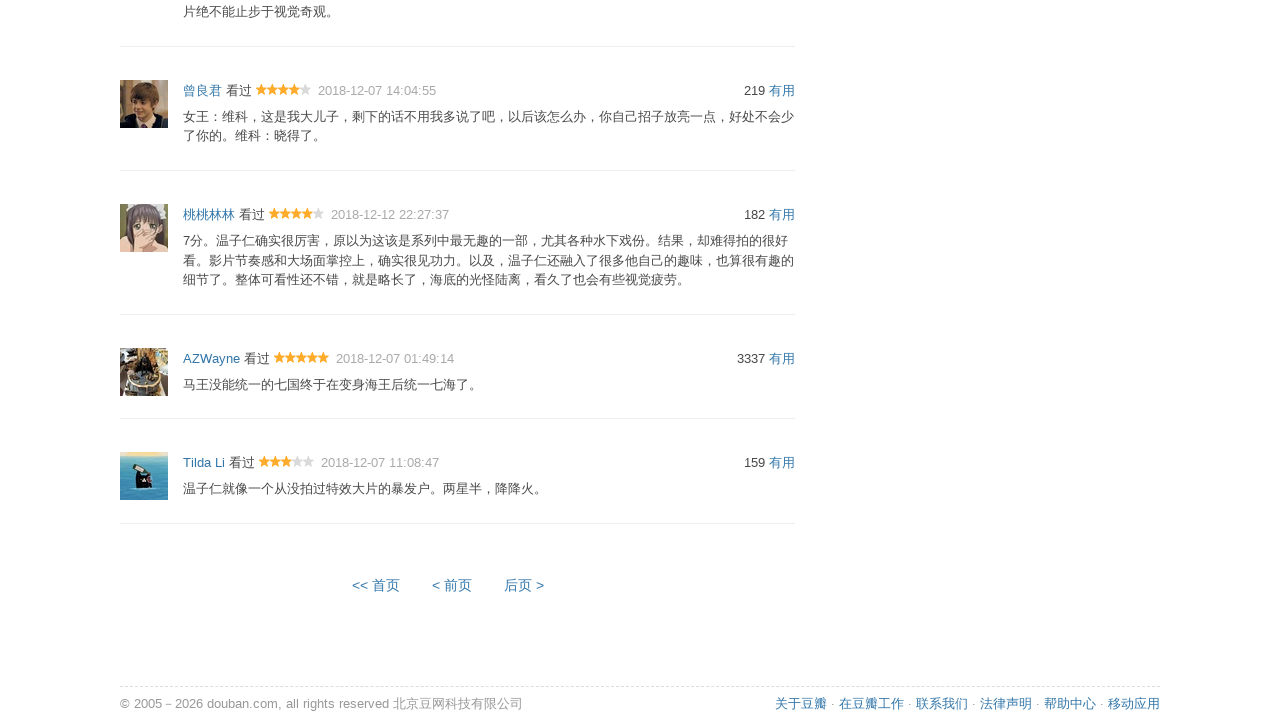

Clicked next page button at (524, 585) on #paginator a.next
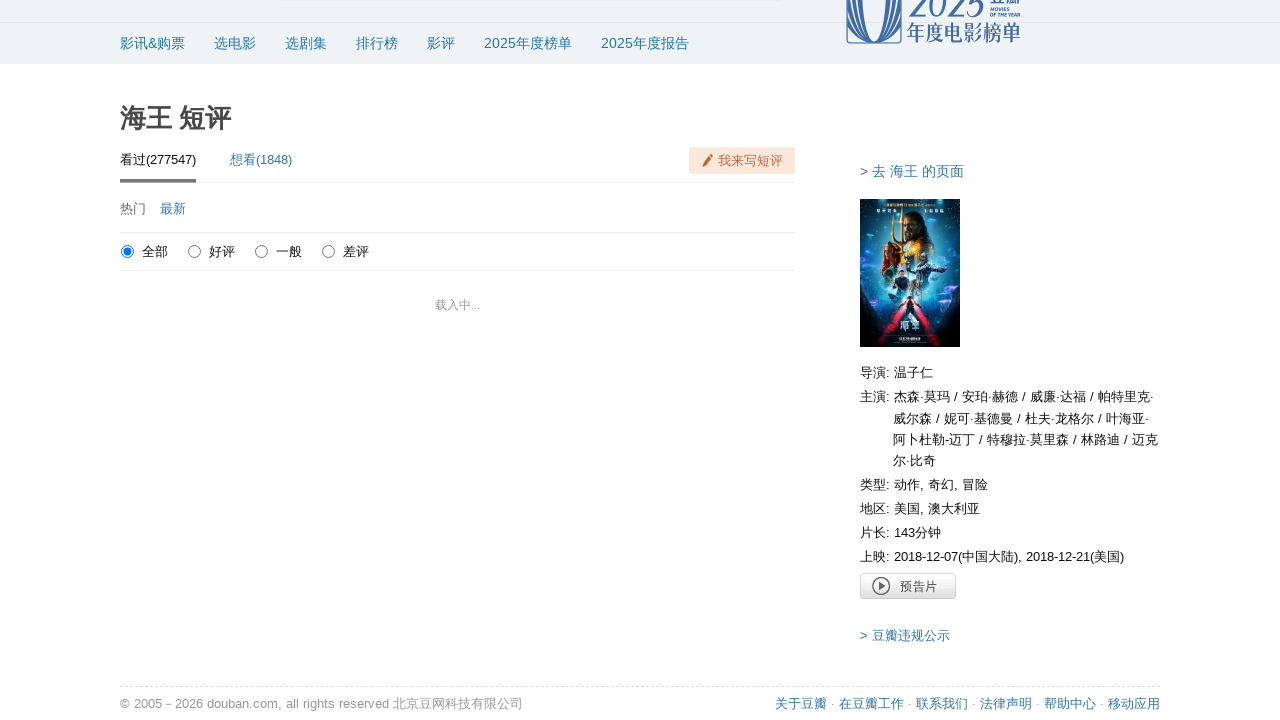

New page comments section loaded
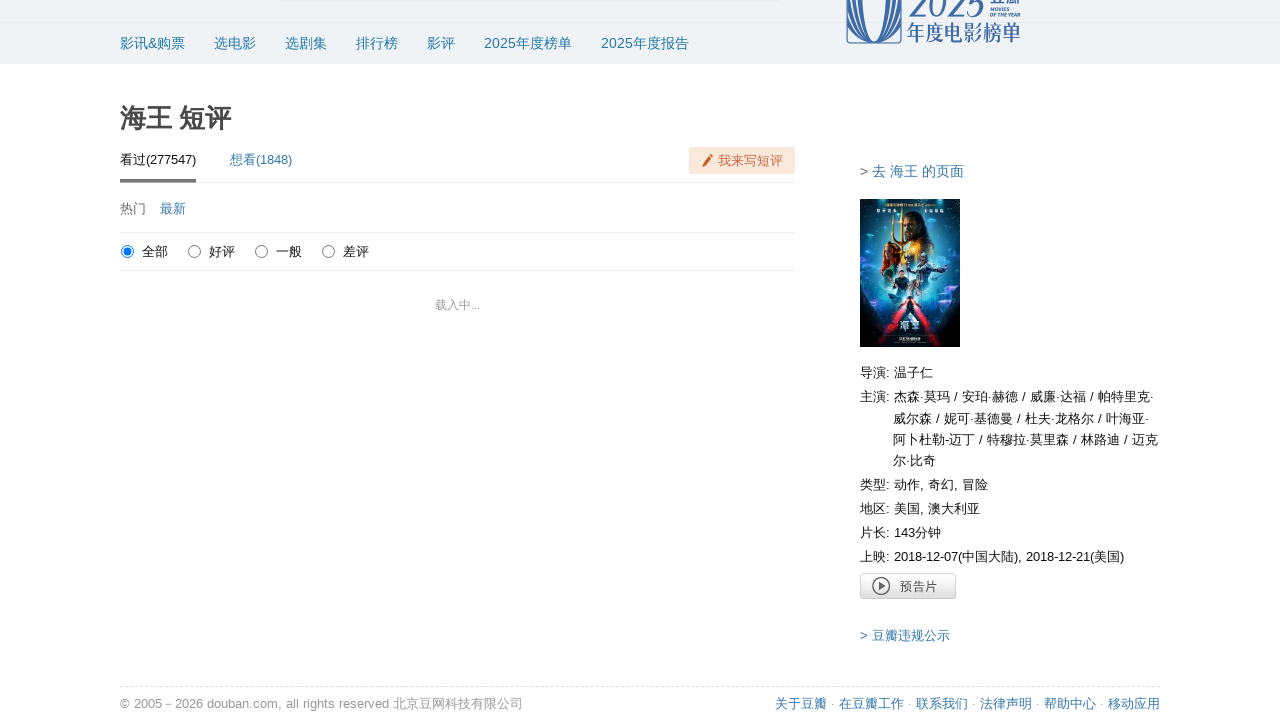

Comment items are visible
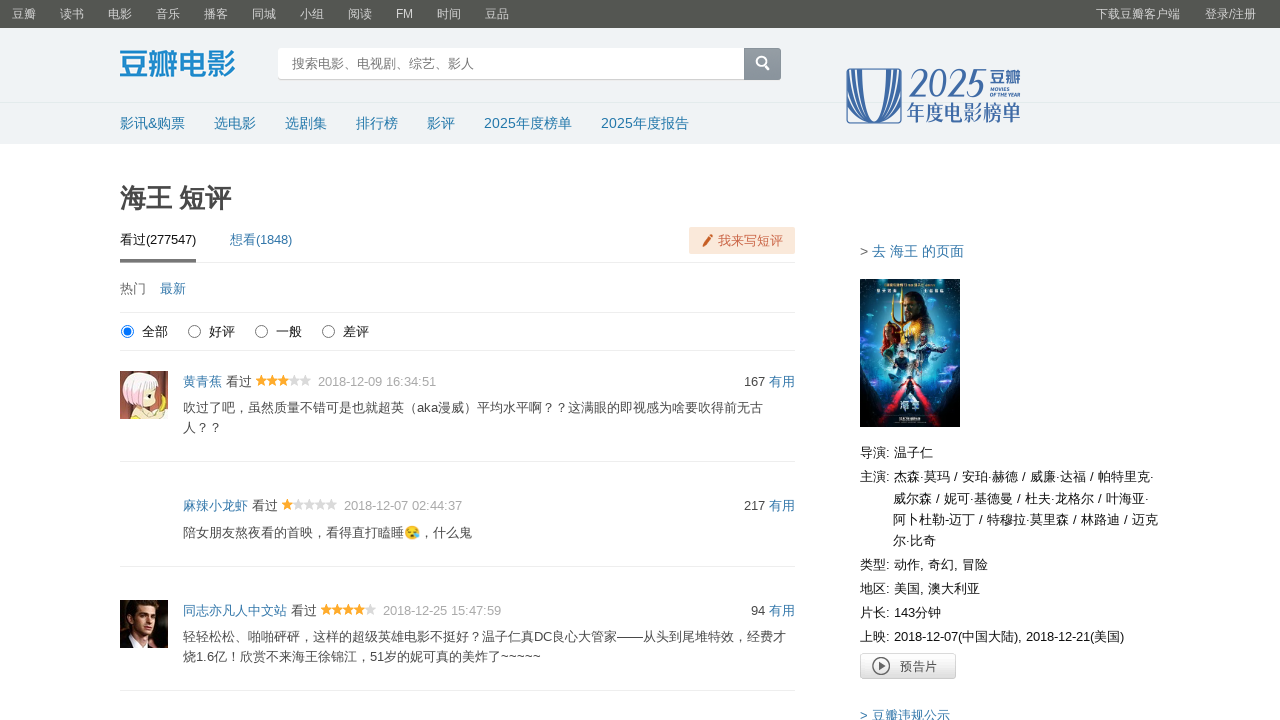

Scrolled to bottom of page
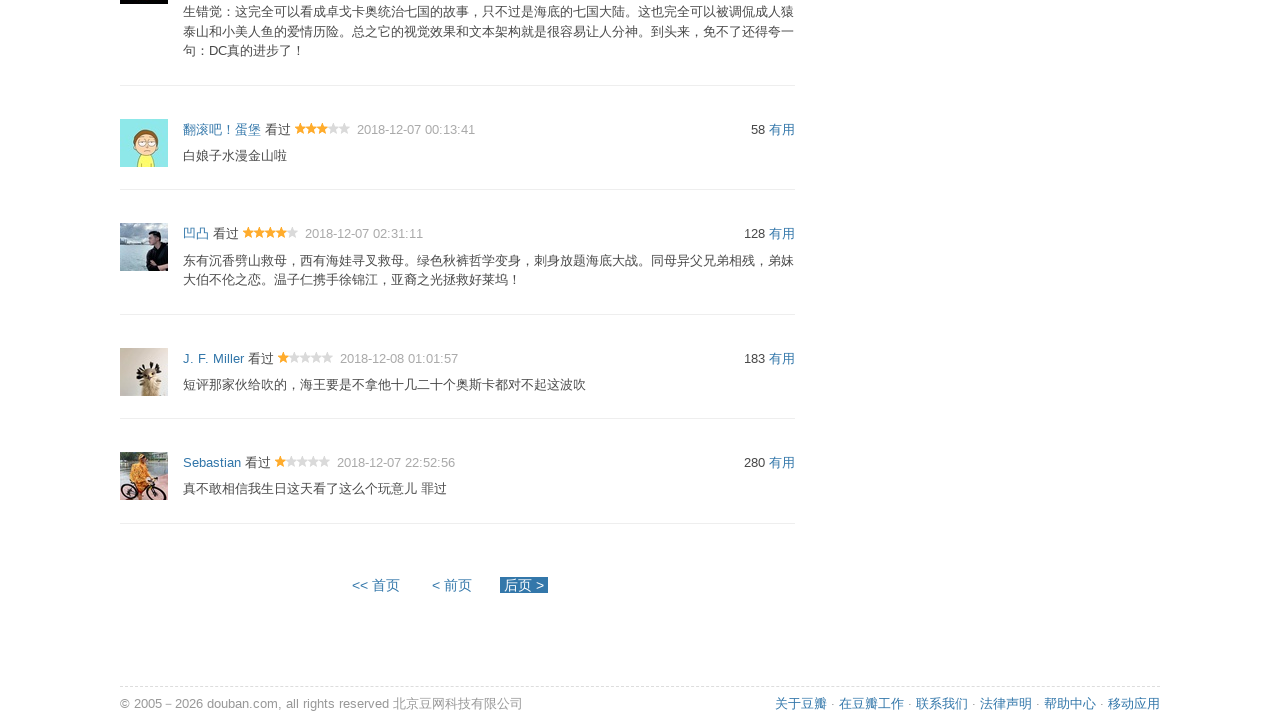

Waited 1 second for lazy loading
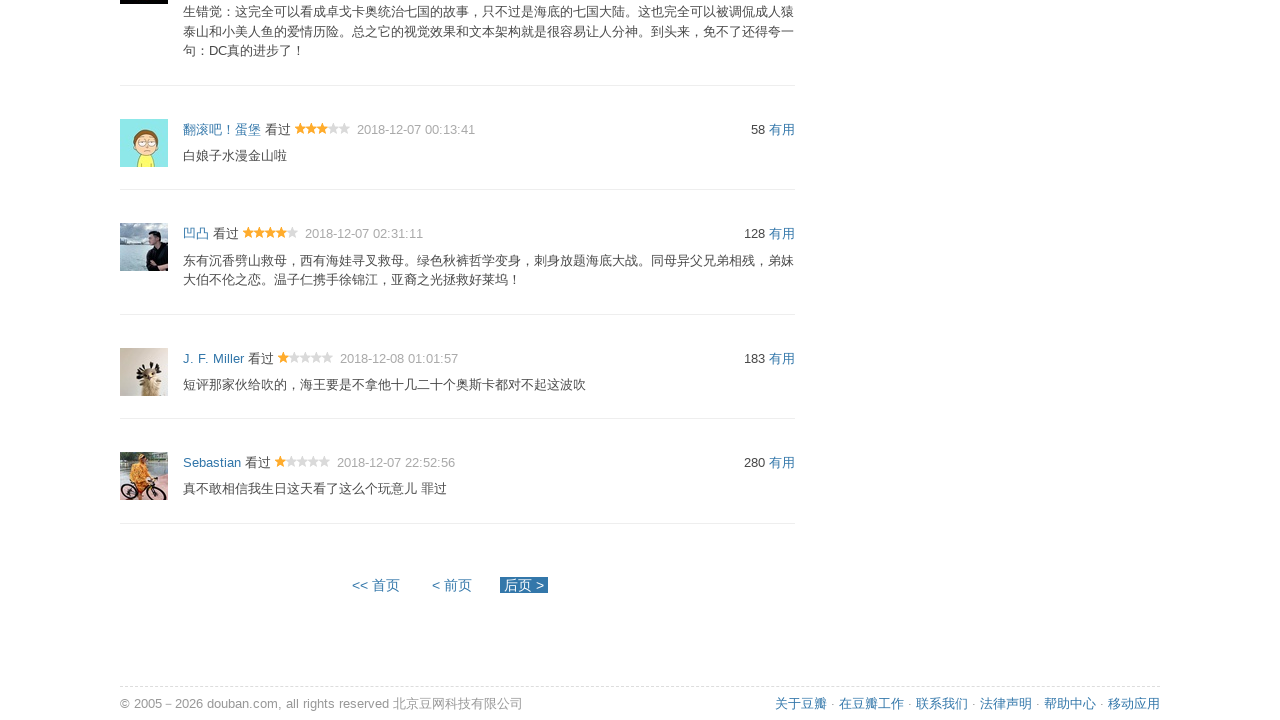

Scrolled next button into view
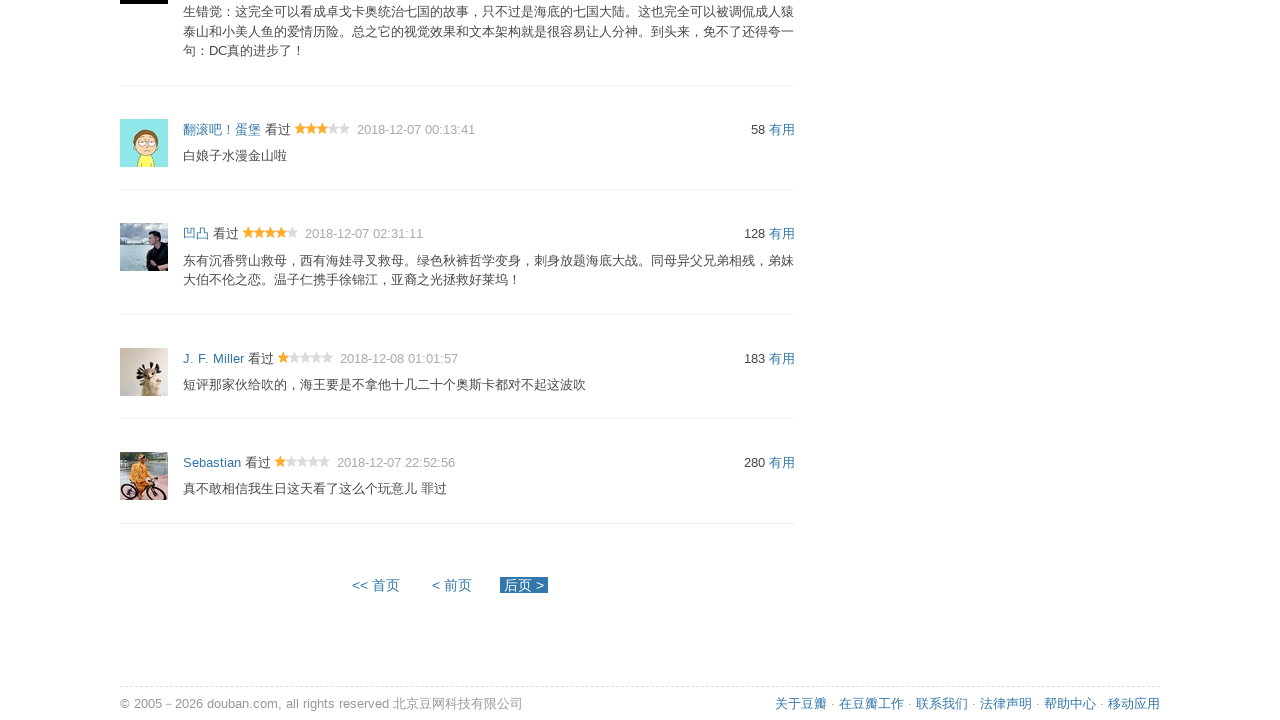

Waited 1 second before clicking next button
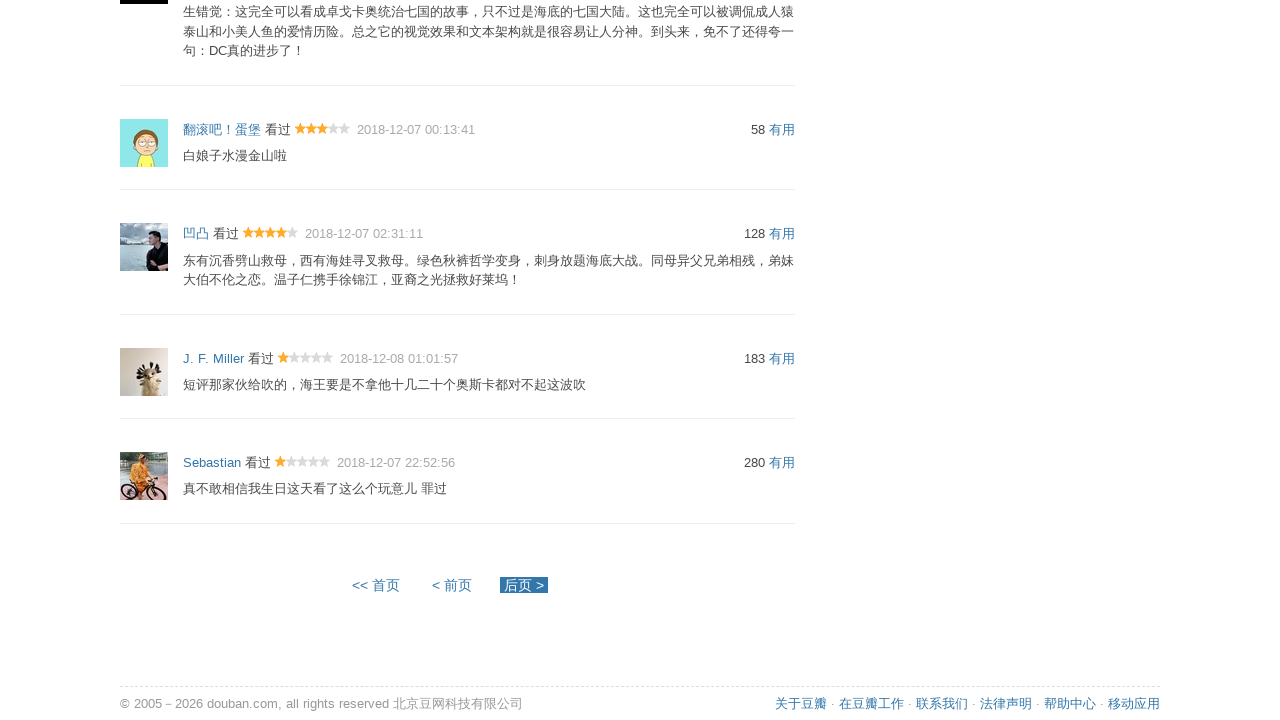

Clicked next page button at (524, 585) on #paginator a.next
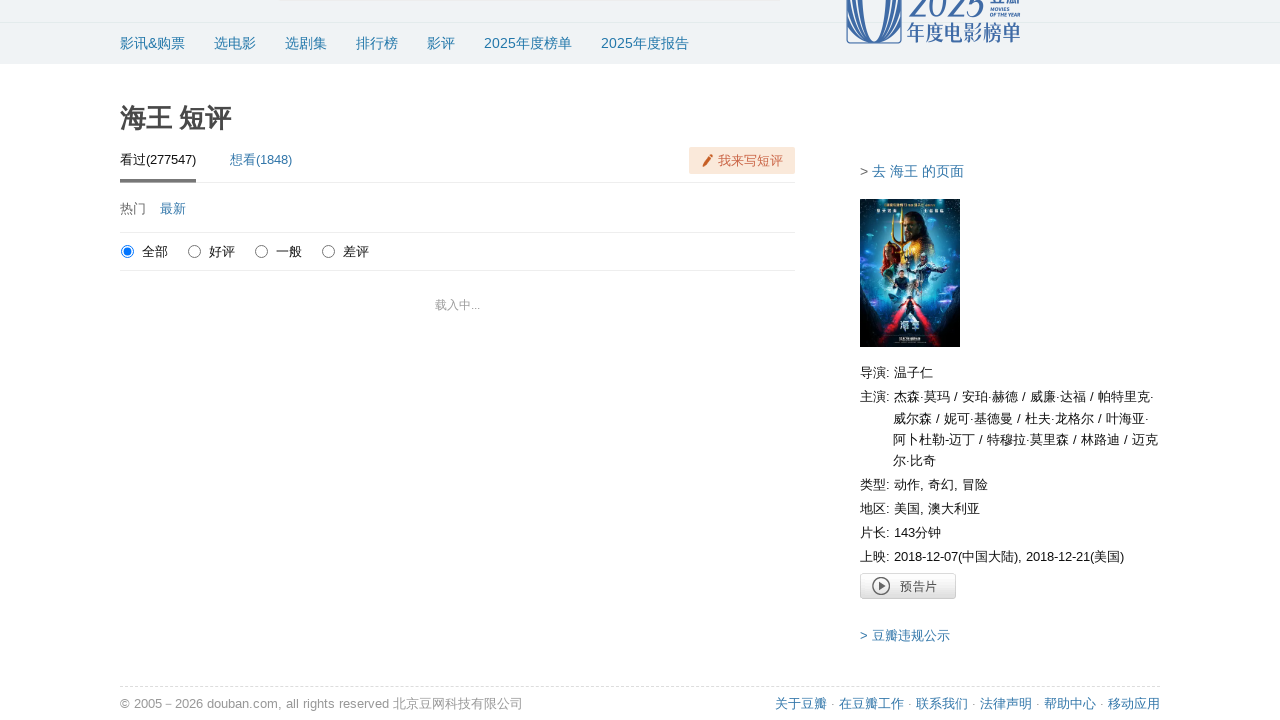

New page comments section loaded
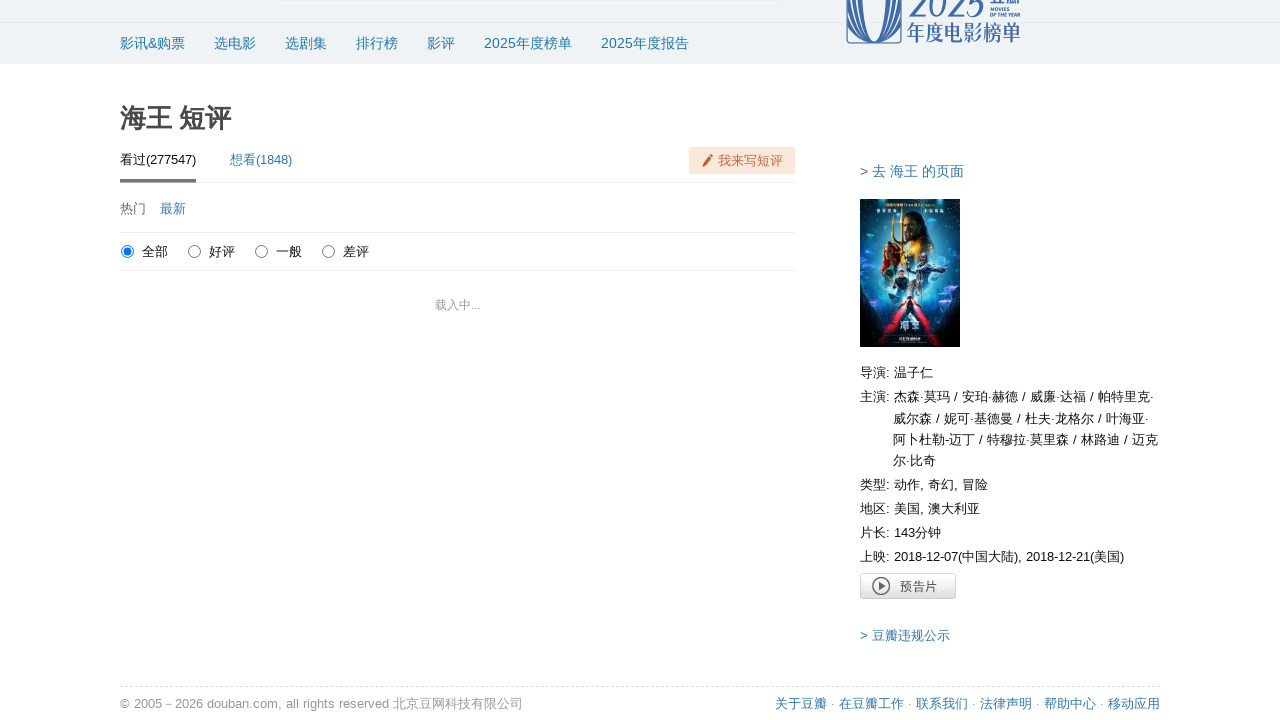

Comment items are visible
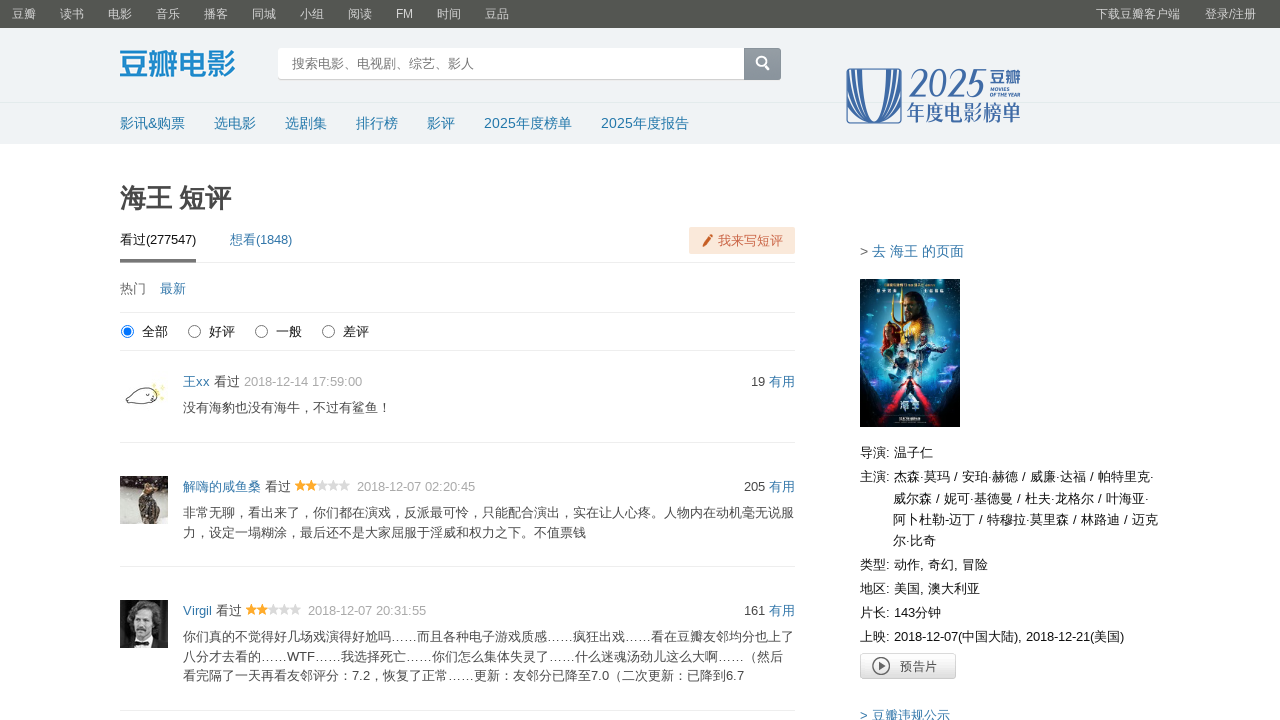

Scrolled to bottom of page
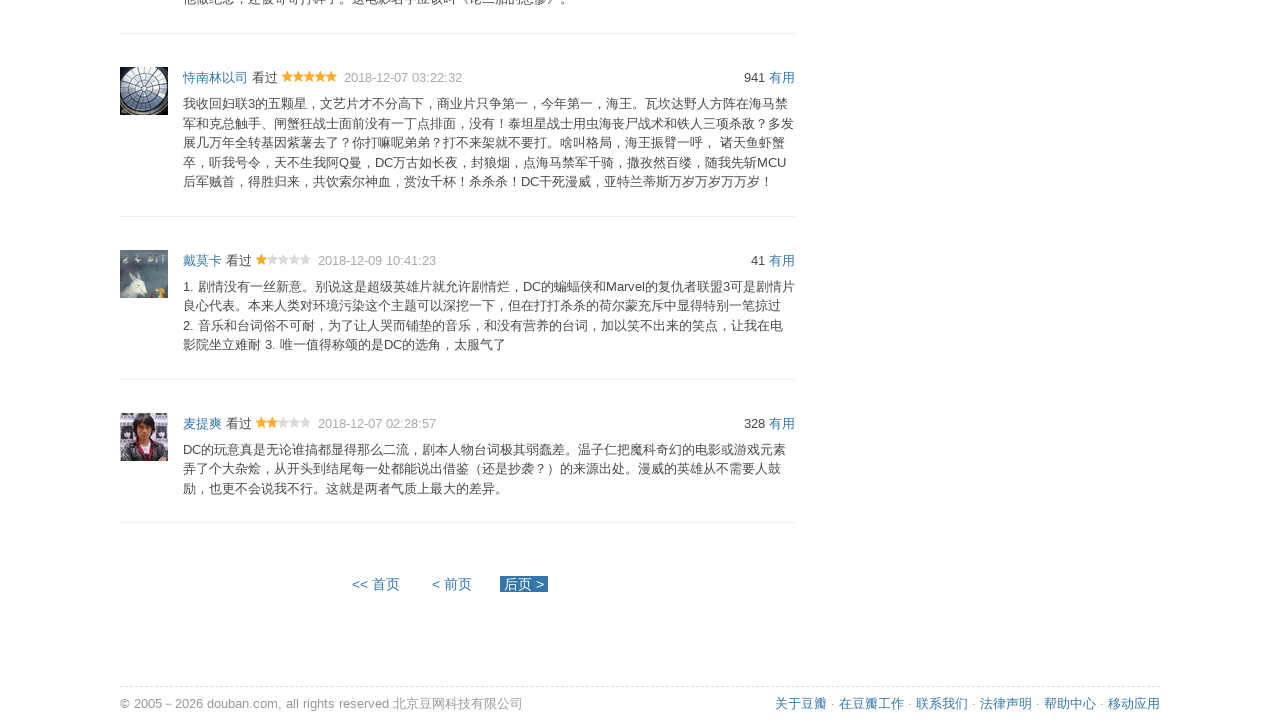

Waited 1 second for lazy loading
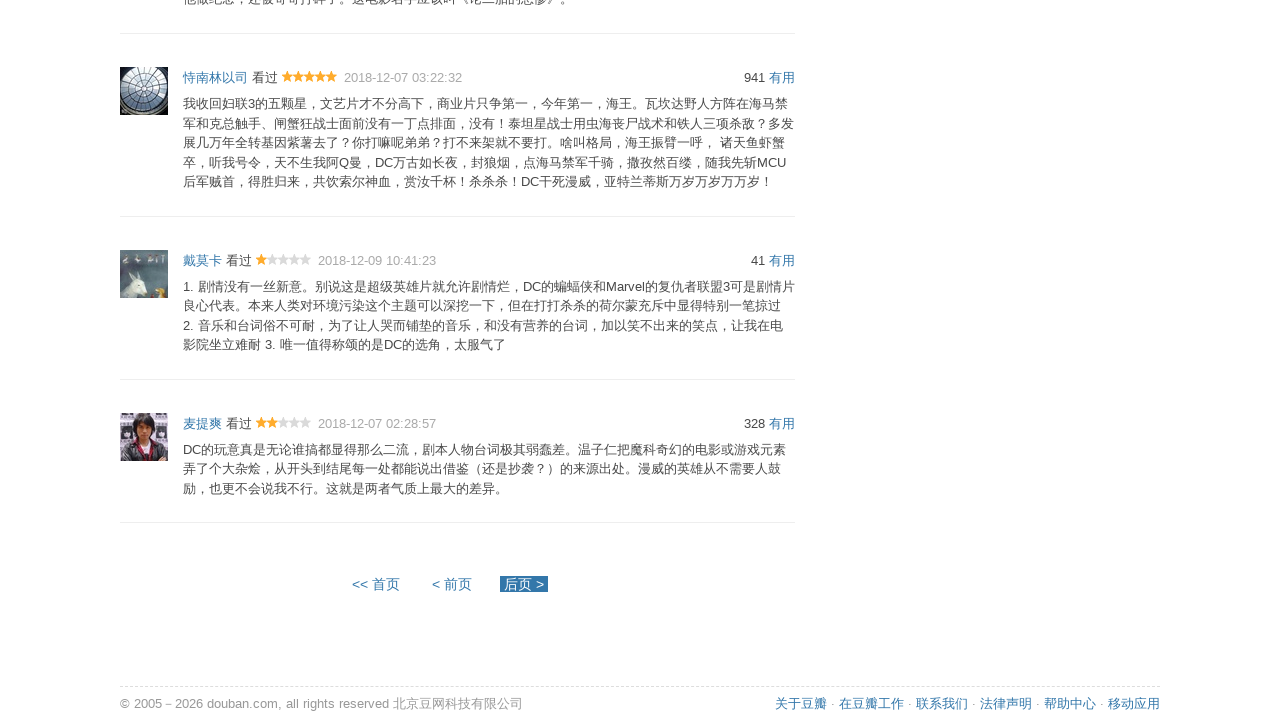

Scrolled next button into view
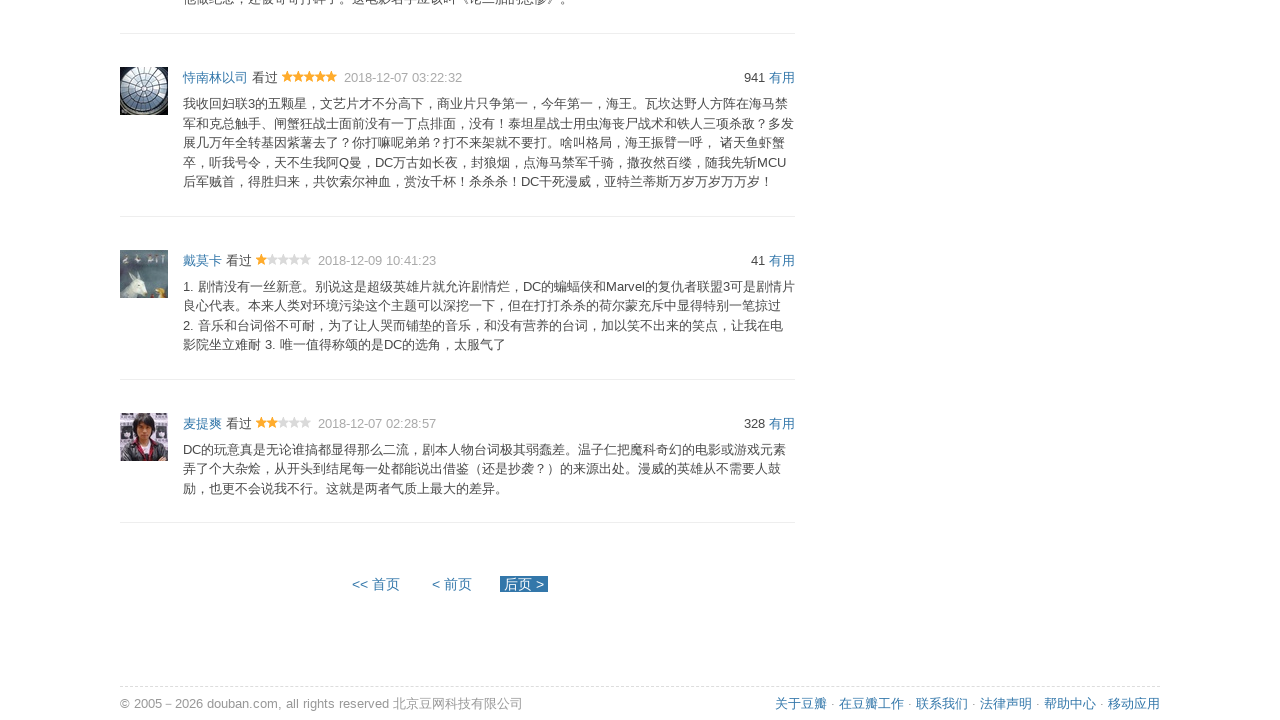

Waited 1 second before clicking next button
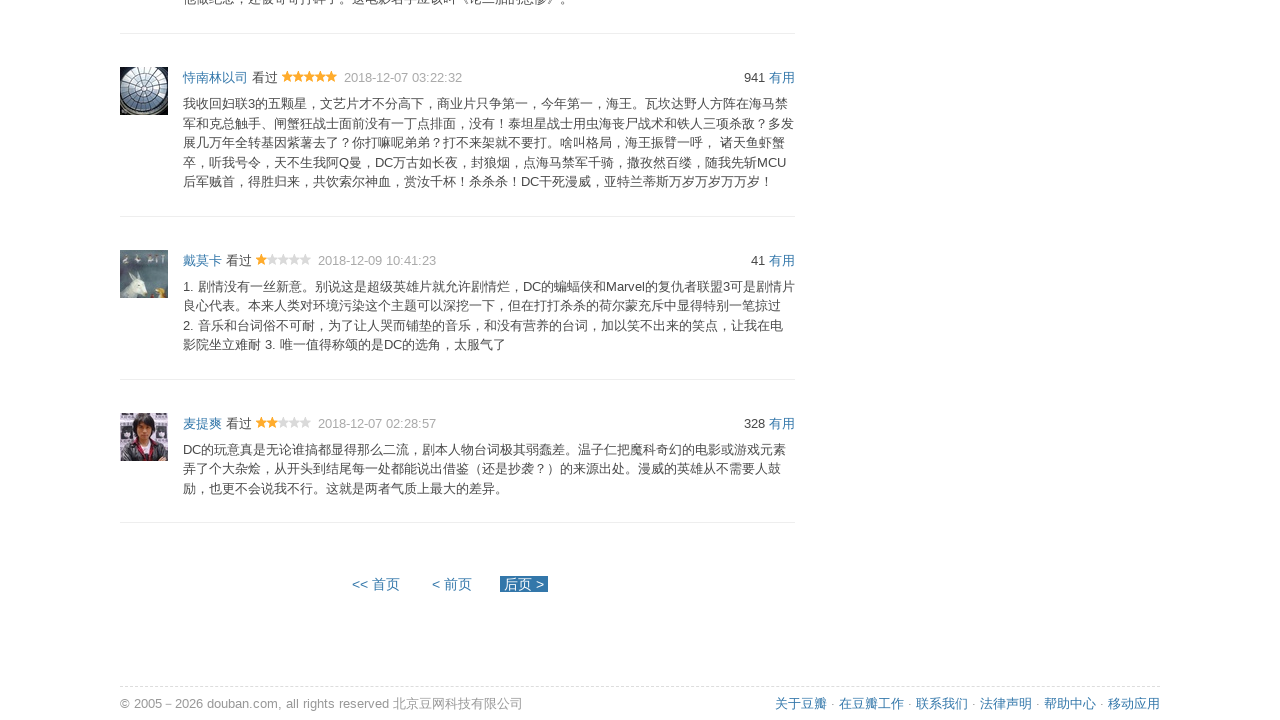

Clicked next page button at (524, 584) on #paginator a.next
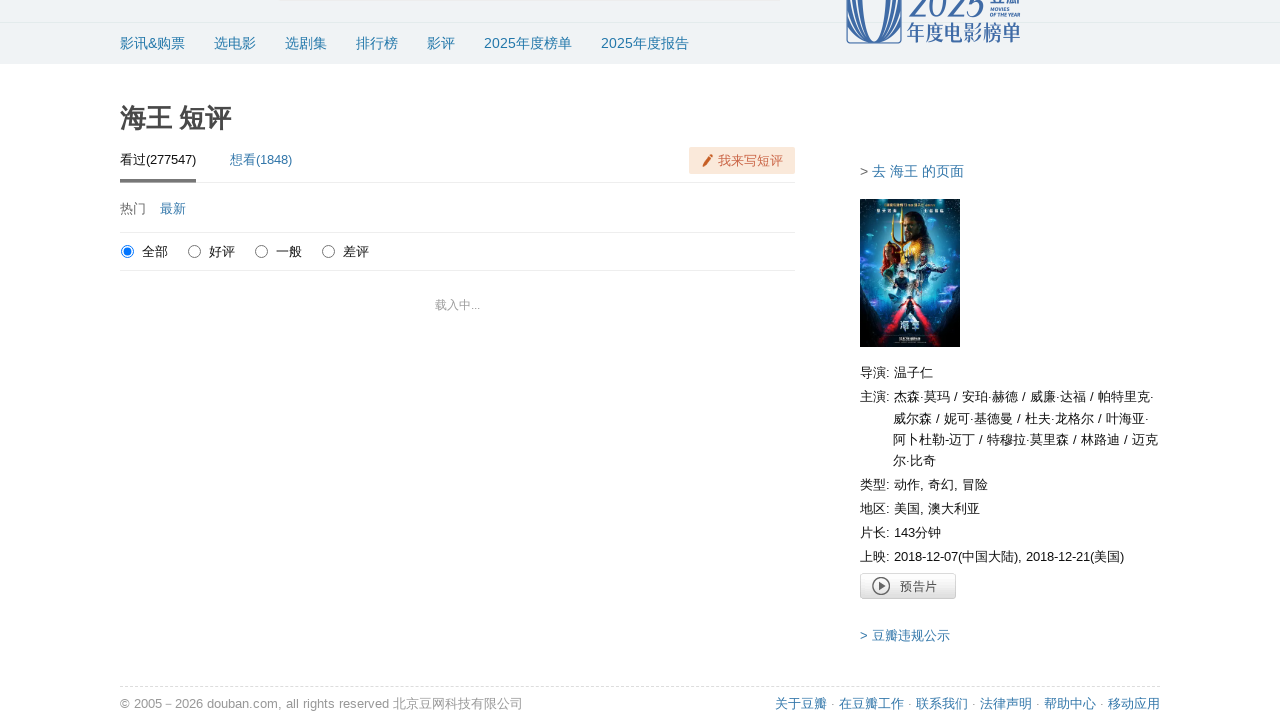

New page comments section loaded
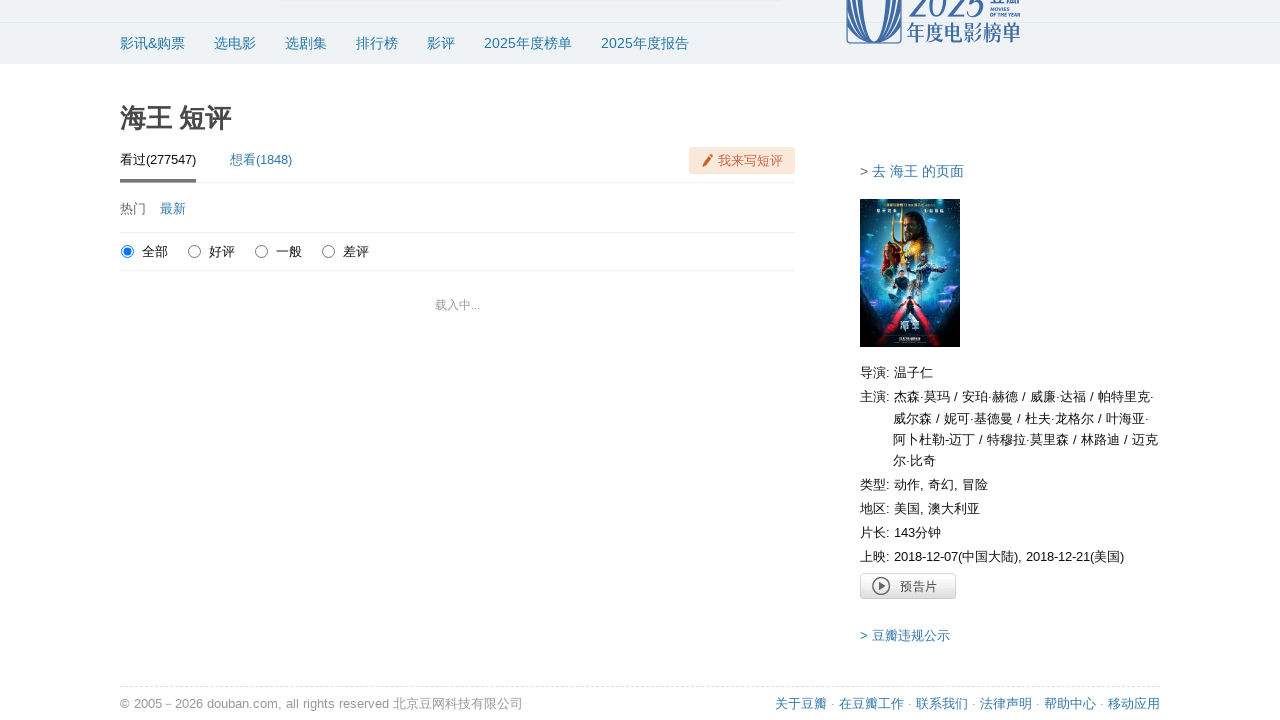

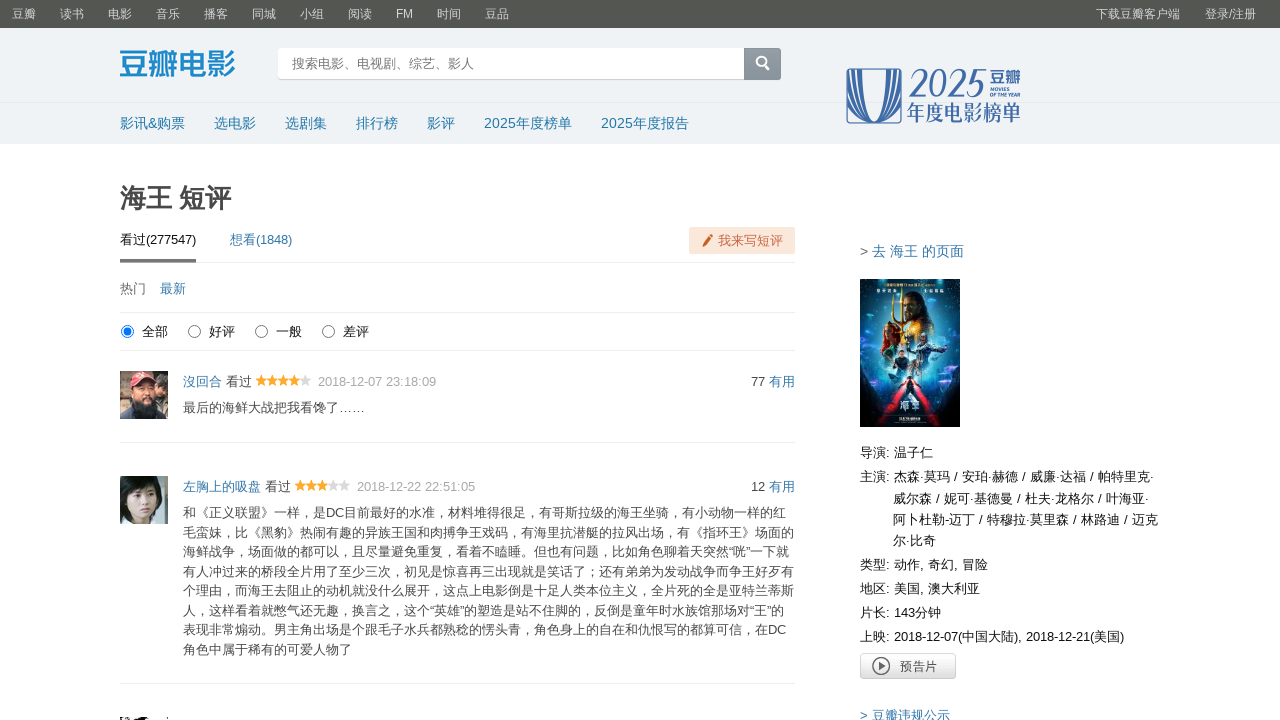